Tests various input field interactions including entering text, appending text, clearing fields, retrieving values, and keyboard navigation

Starting URL: https://www.leafground.com/input.xhtml

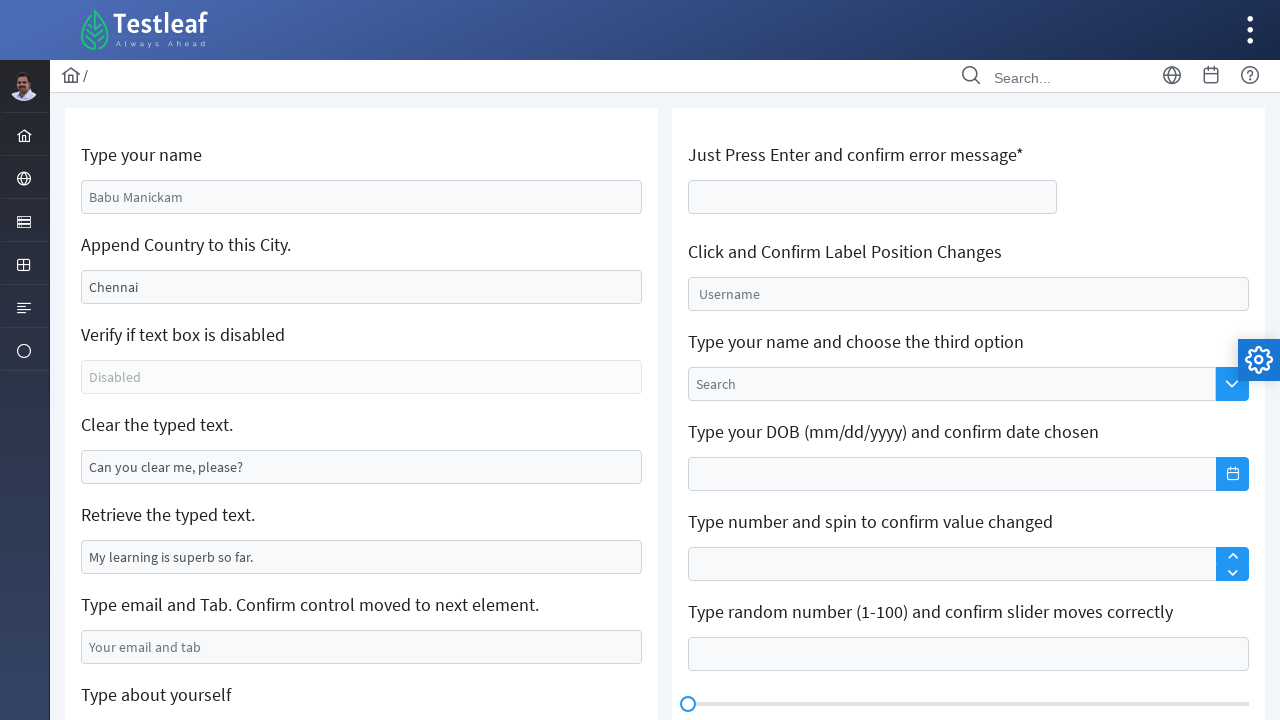

Filled name field with 'Chitra' on input#j_idt88\:name
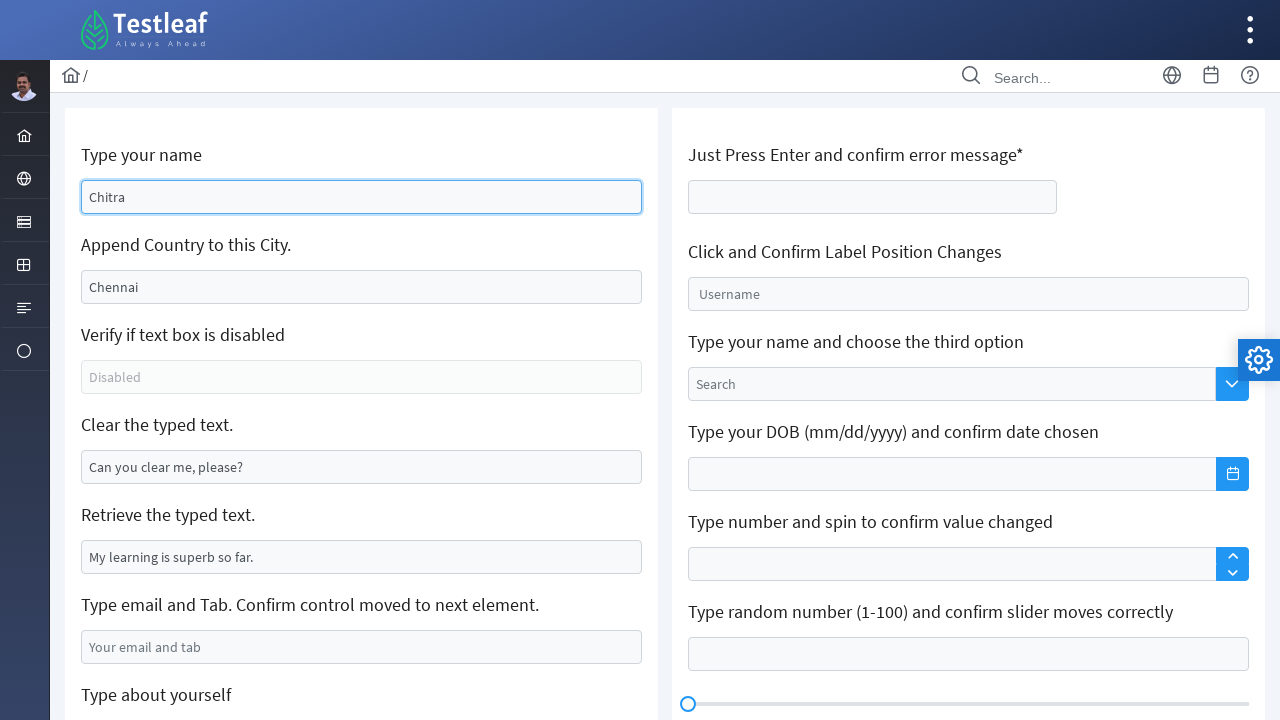

Appended 'India' to city field containing 'Chennai' on input[value='Chennai']
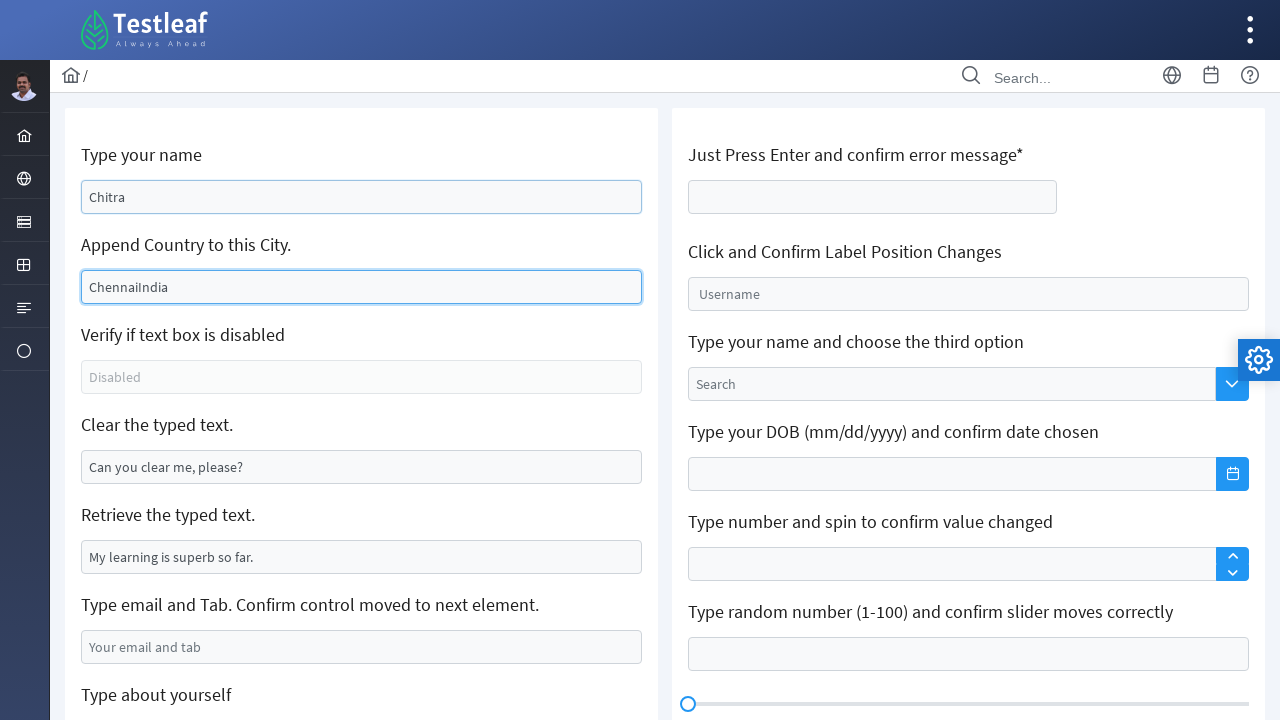

Checked if text box is disabled
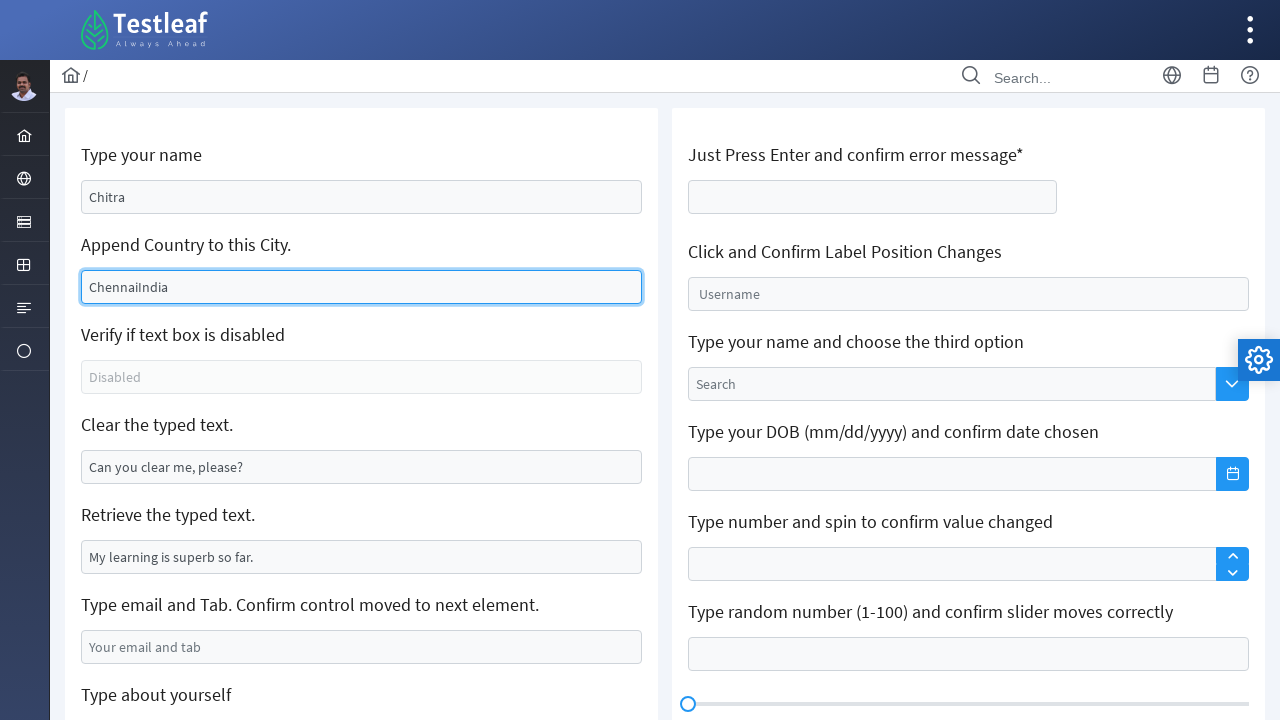

Text box is disabled
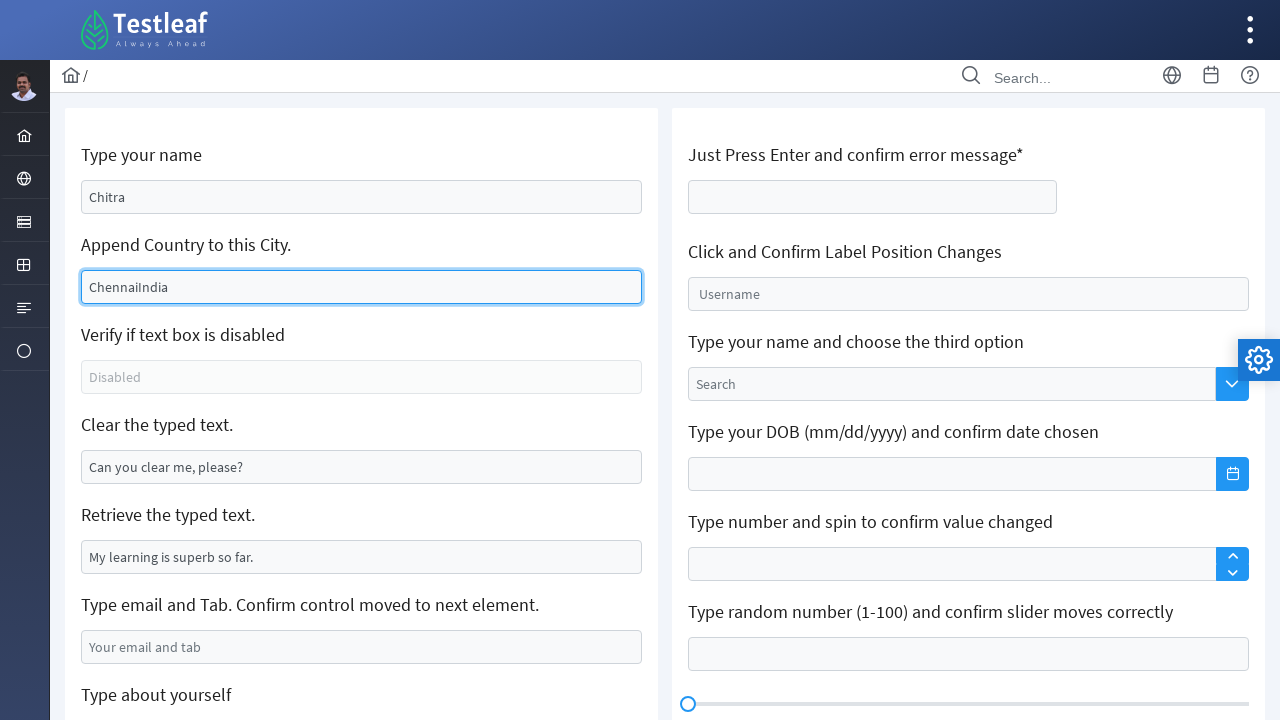

Cleared text from input field on input#j_idt88\:j_idt95
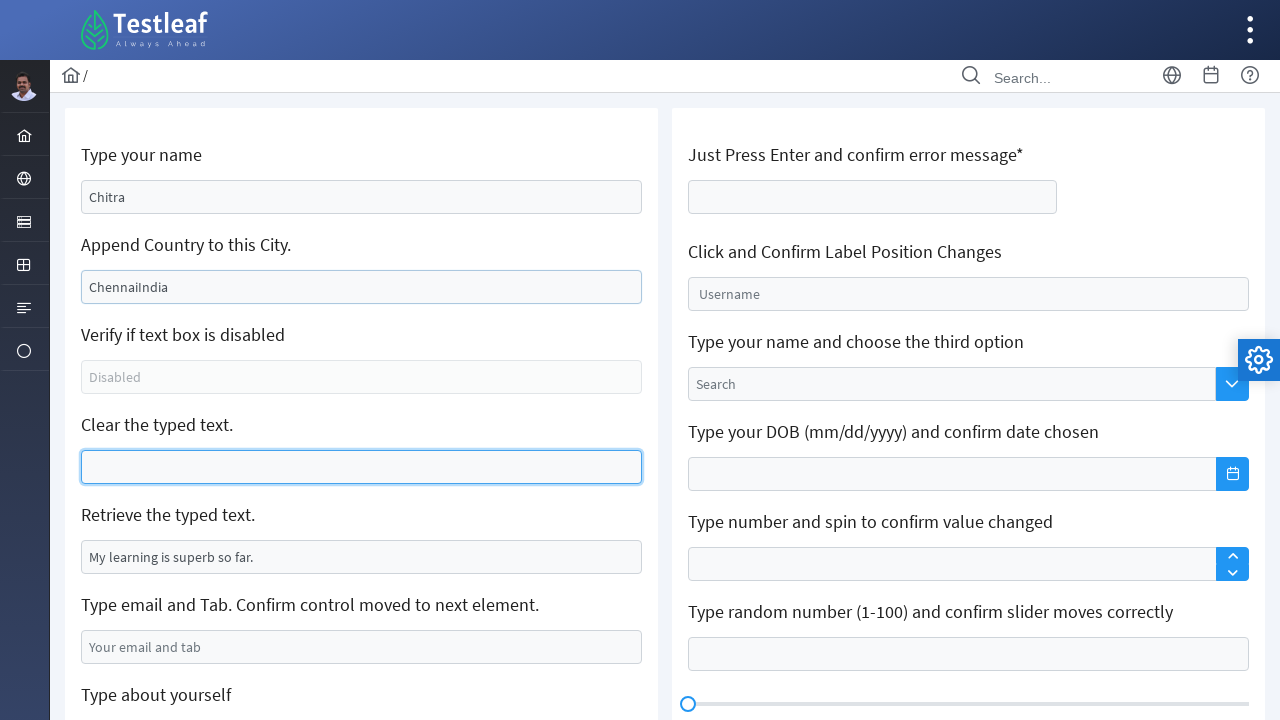

Retrieved text from field: 'My learning is superb so far.'
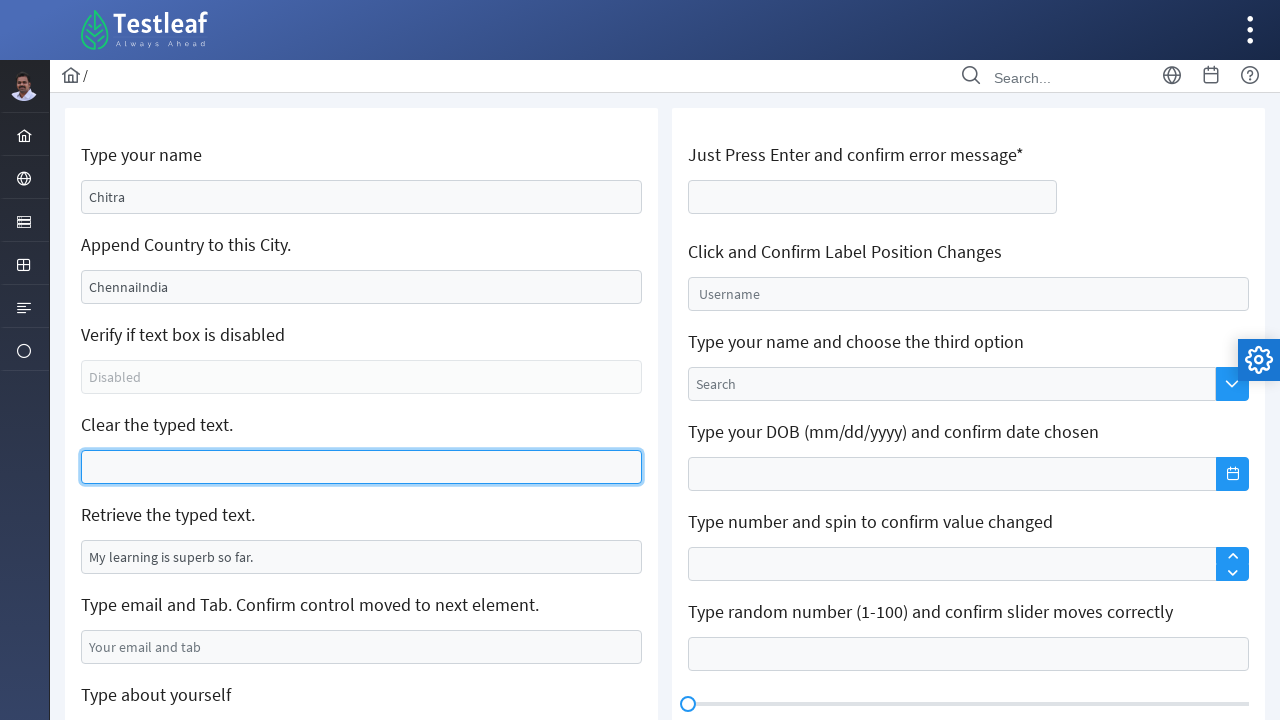

Filled email field with 'chitra@gmail.com' on input#j_idt88\:j_idt99
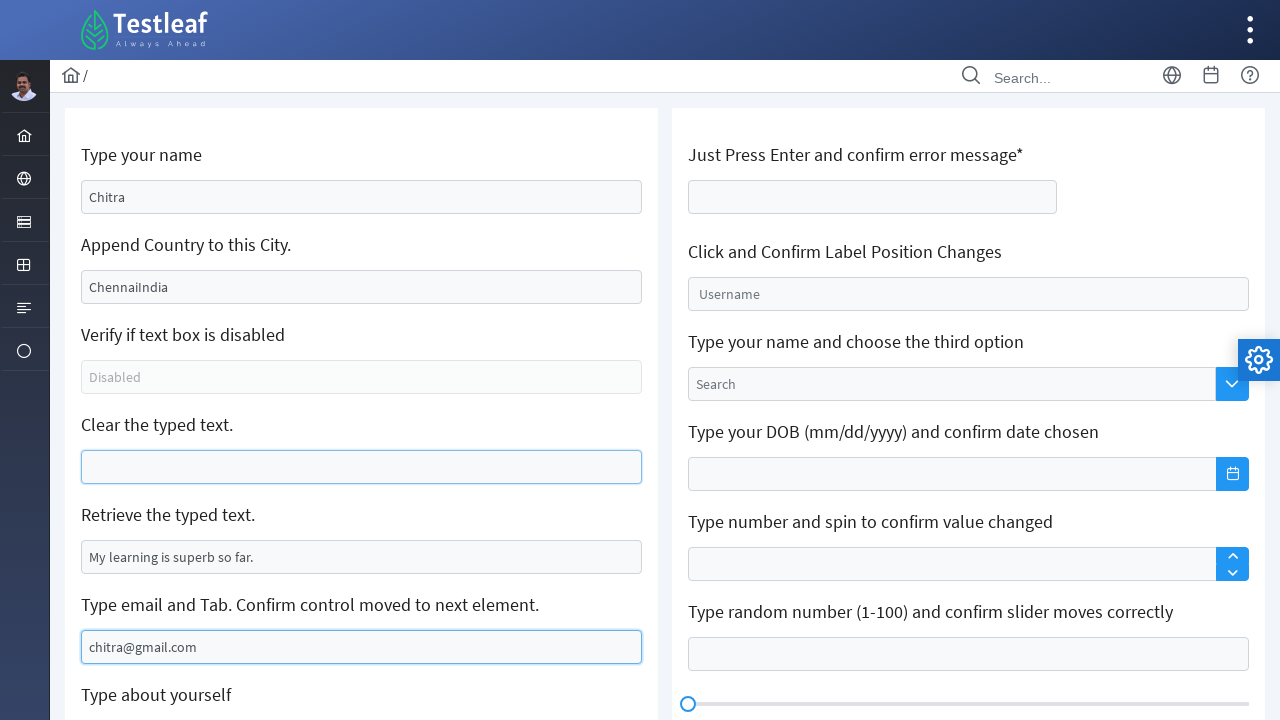

Pressed Tab key to move to next element
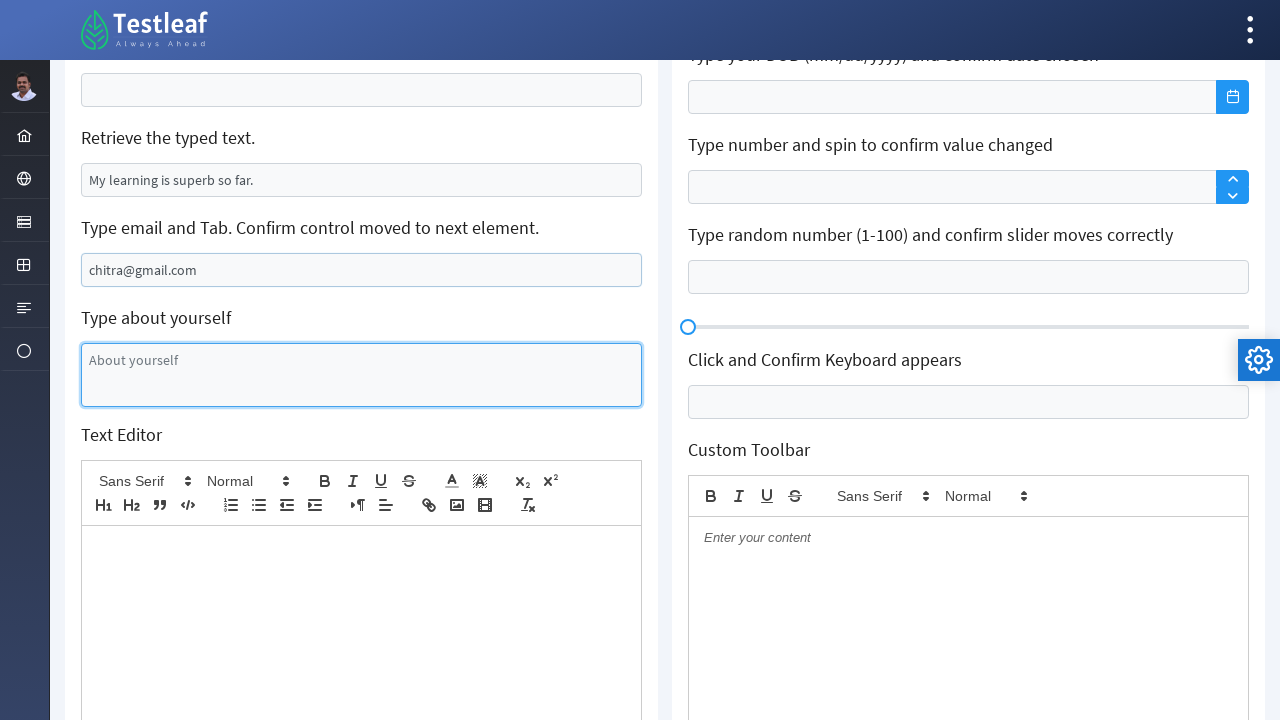

Pressed Enter key in age field on input[name='j_idt106:thisform:age']
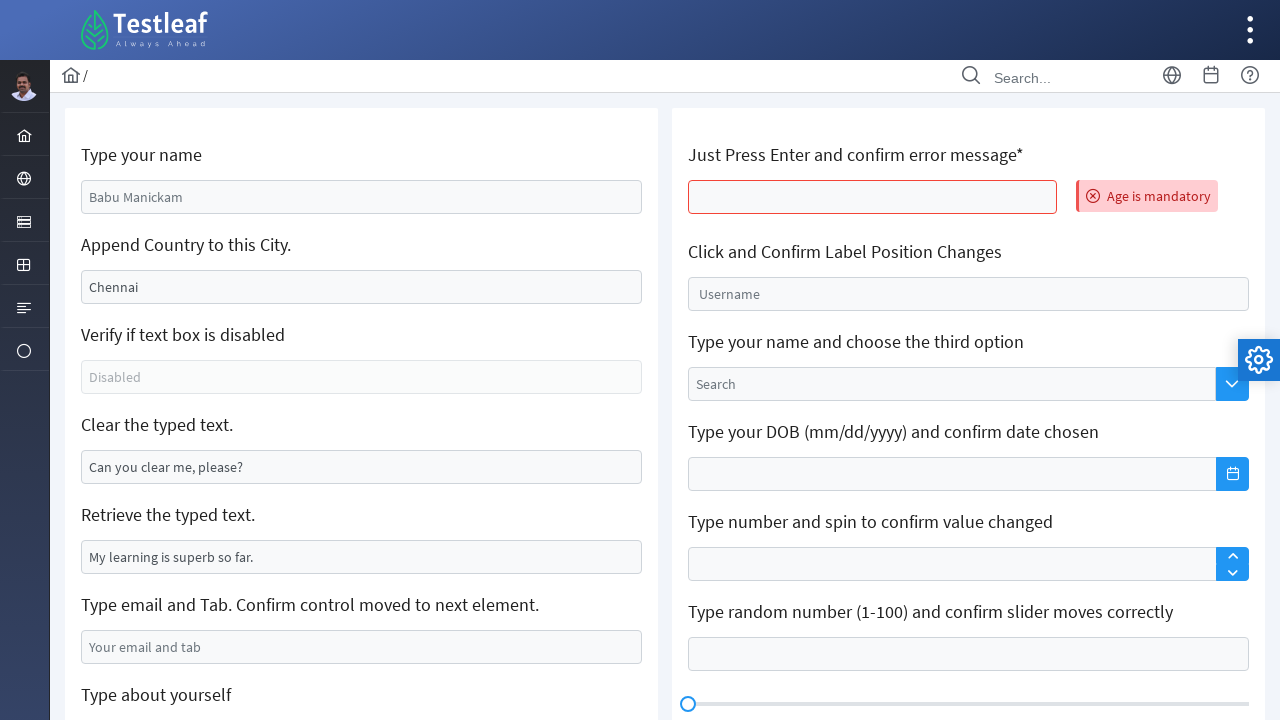

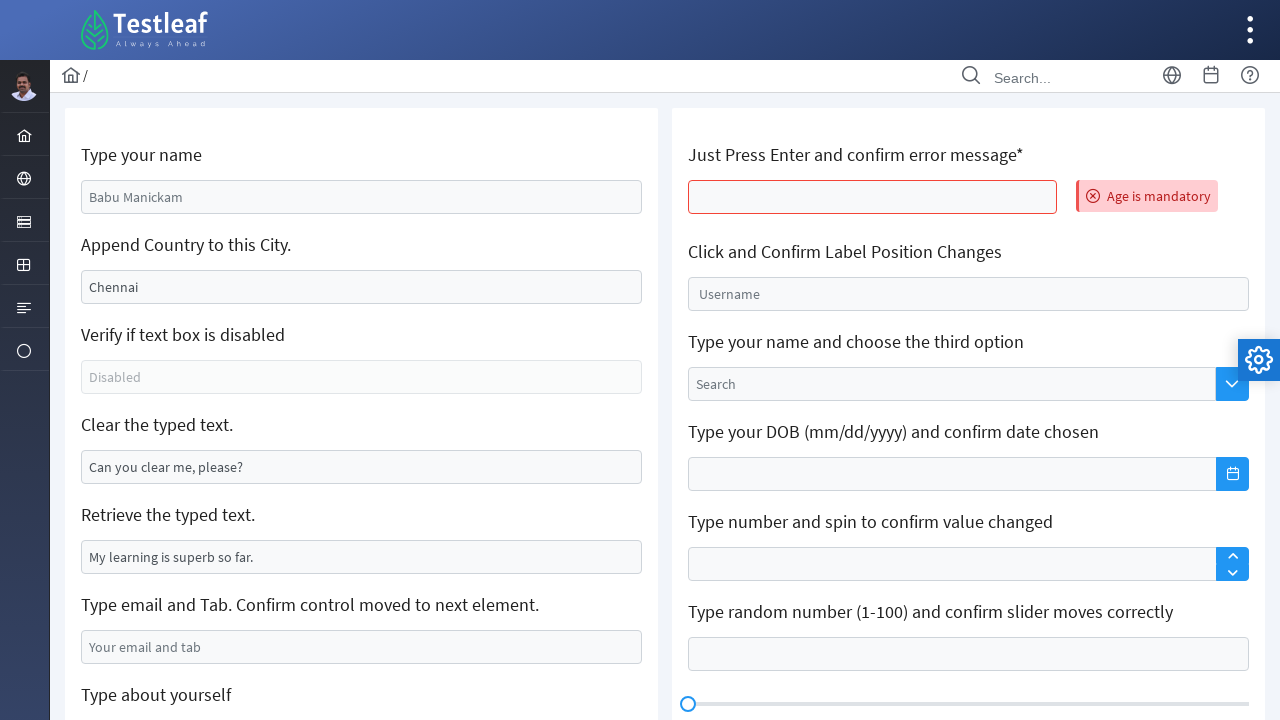